Tests the add to cart and checkout flow on DemoBlaze by selecting a product, adding it to cart, and completing the purchase with customer details.

Starting URL: https://www.demoblaze.com

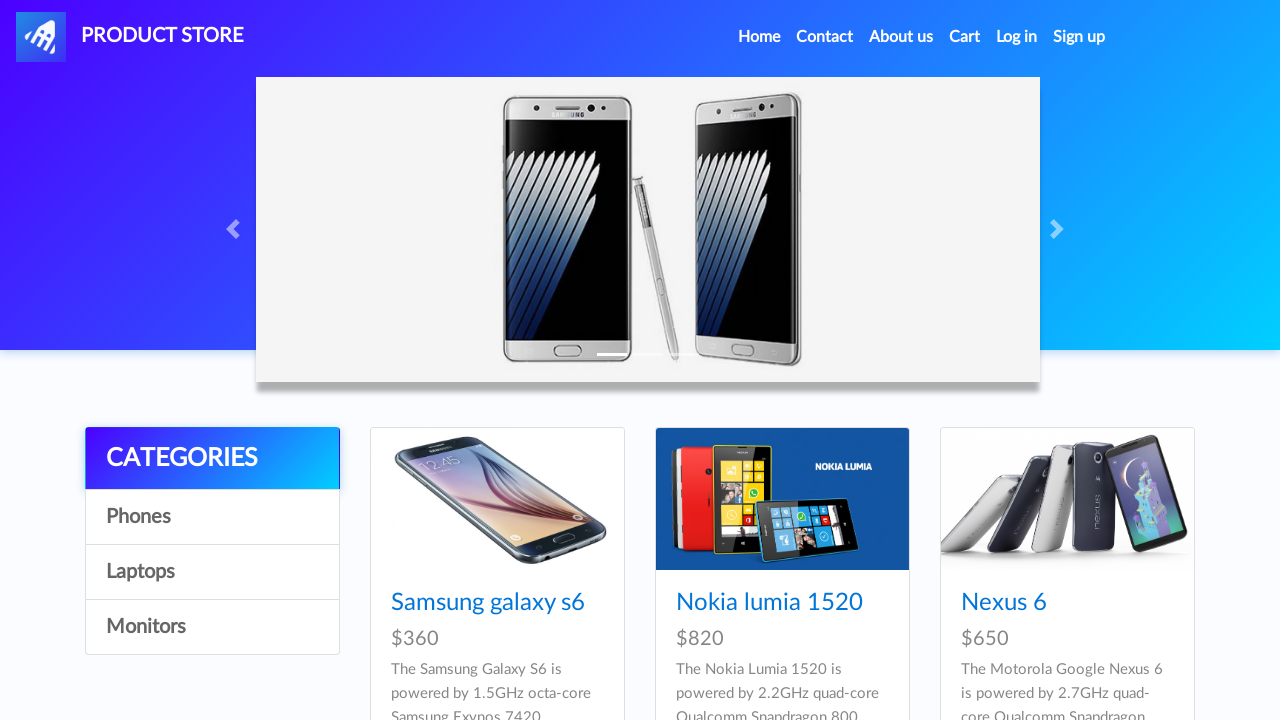

DemoBlaze store page loaded and navbar verified
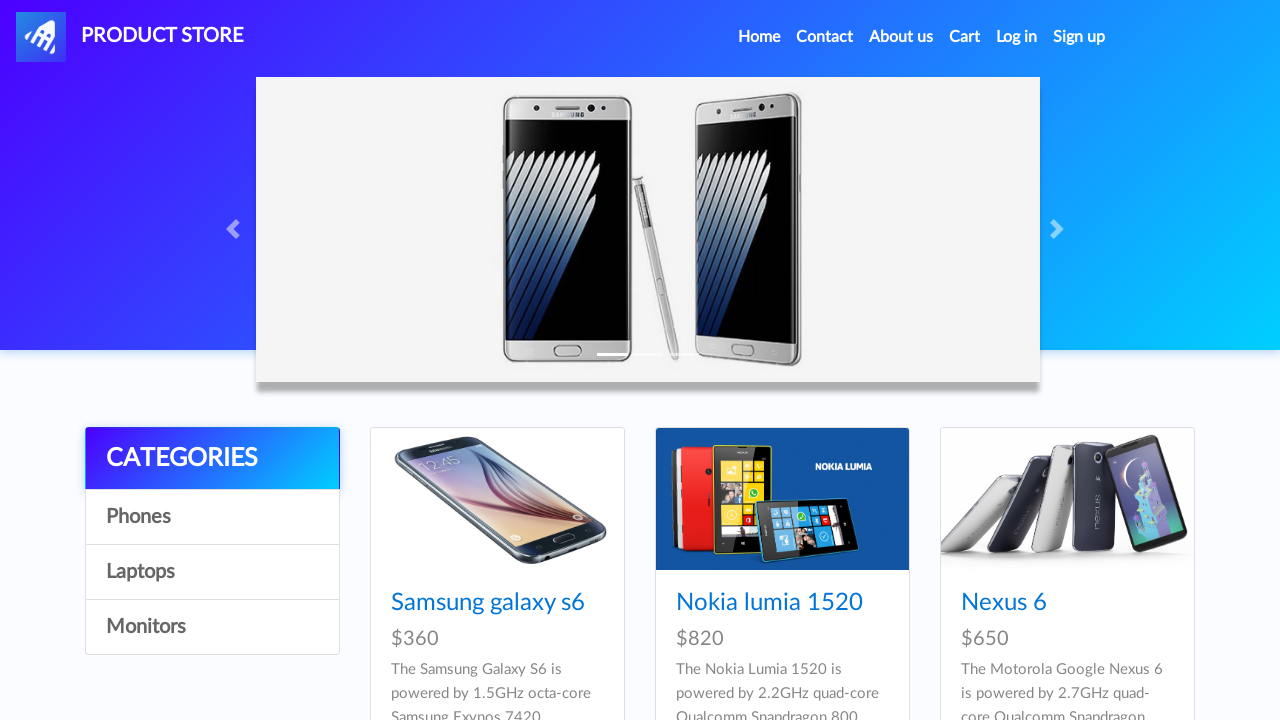

Clicked on Samsung Galaxy S6 product at (488, 603) on a:has-text('Samsung galaxy s6')
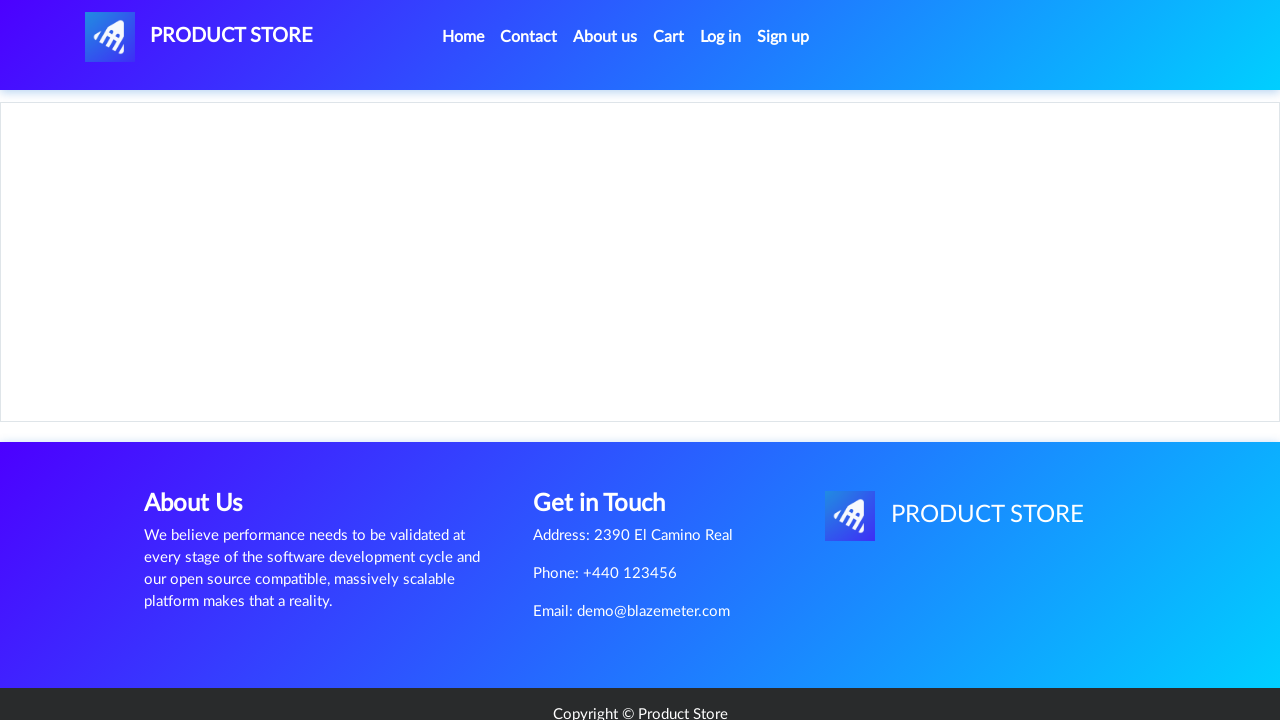

Product page loaded with Add to cart button visible
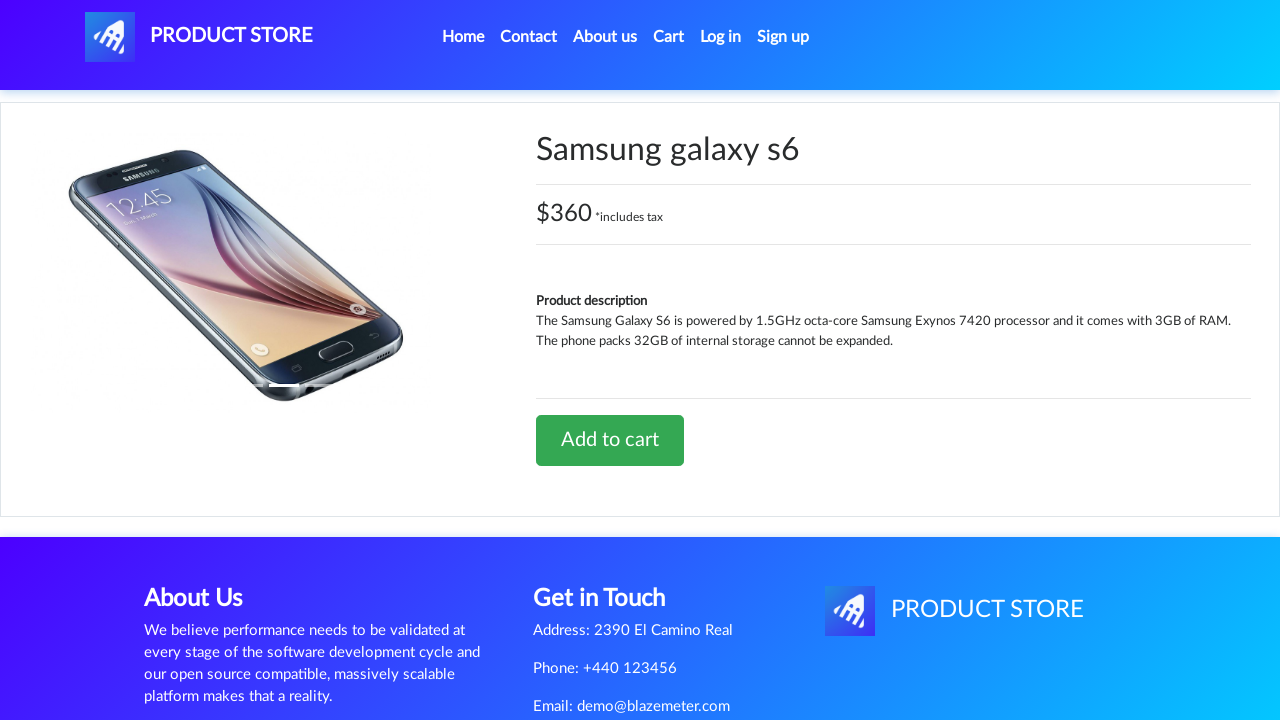

Clicked Add to cart button at (610, 440) on a:has-text('Add to cart')
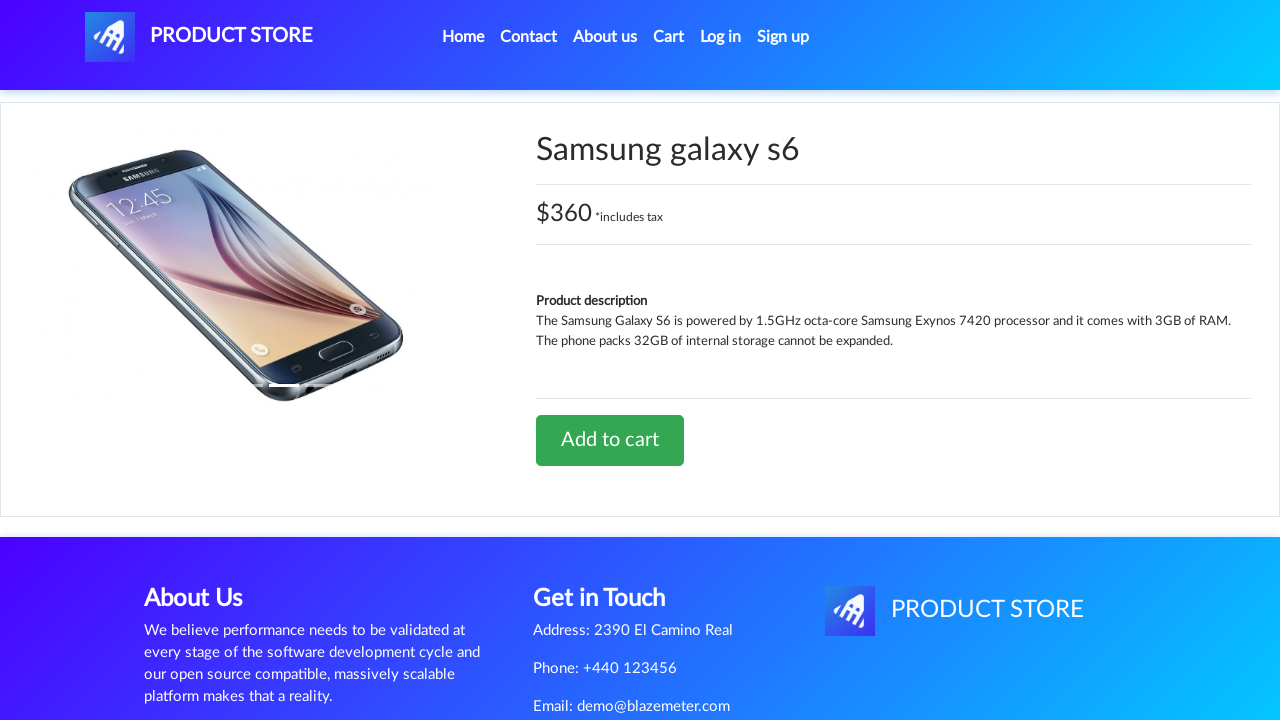

Alert dialog handler registered
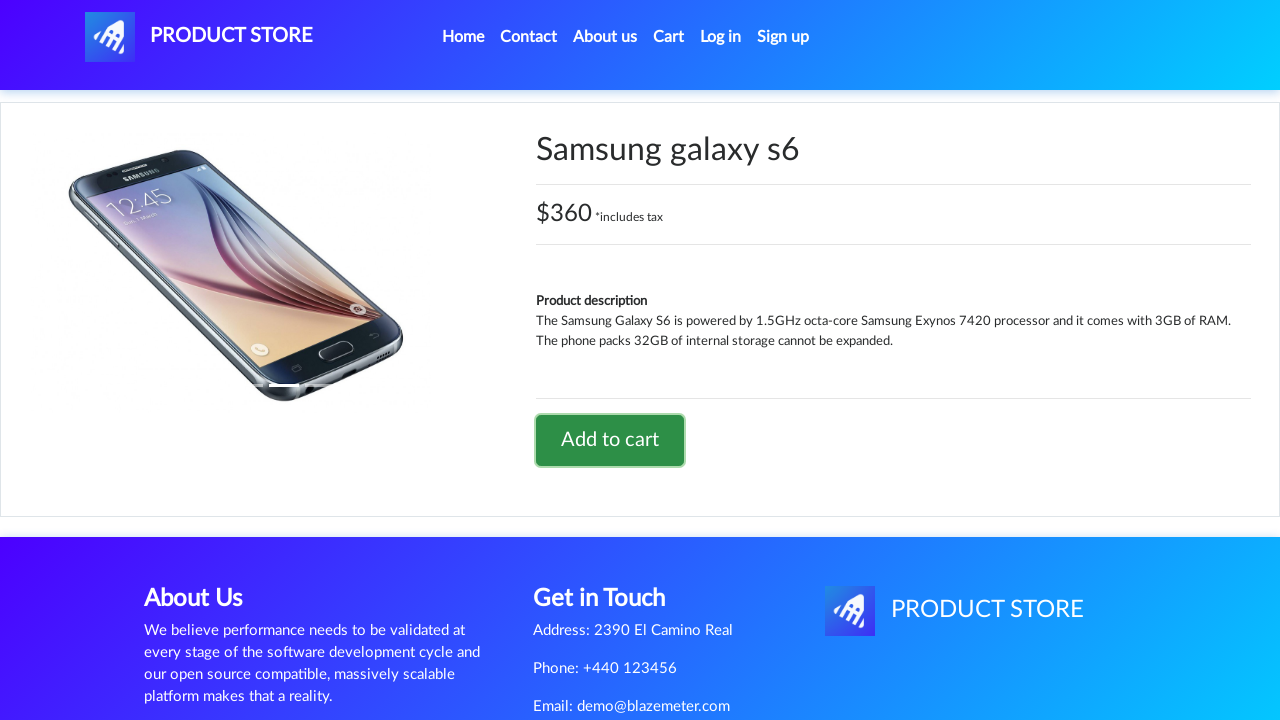

Waited for alert dialog to appear and dismiss
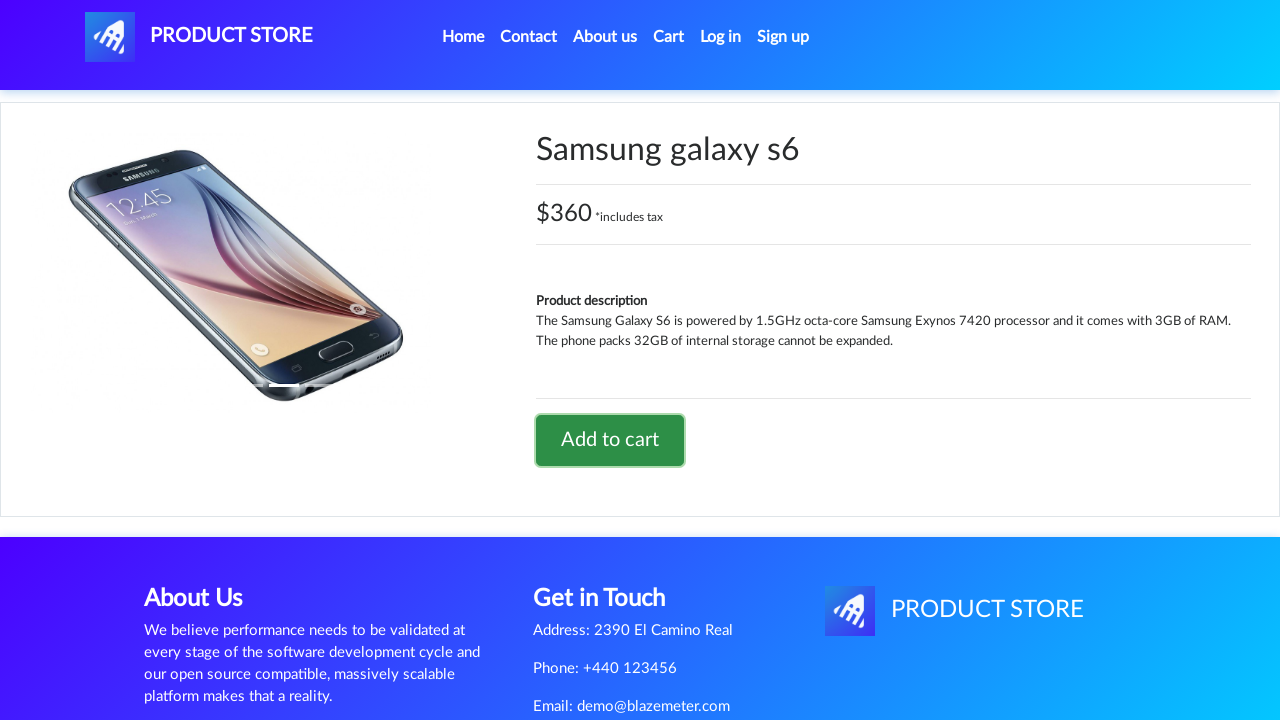

Clicked on Cart link at (669, 37) on #cartur
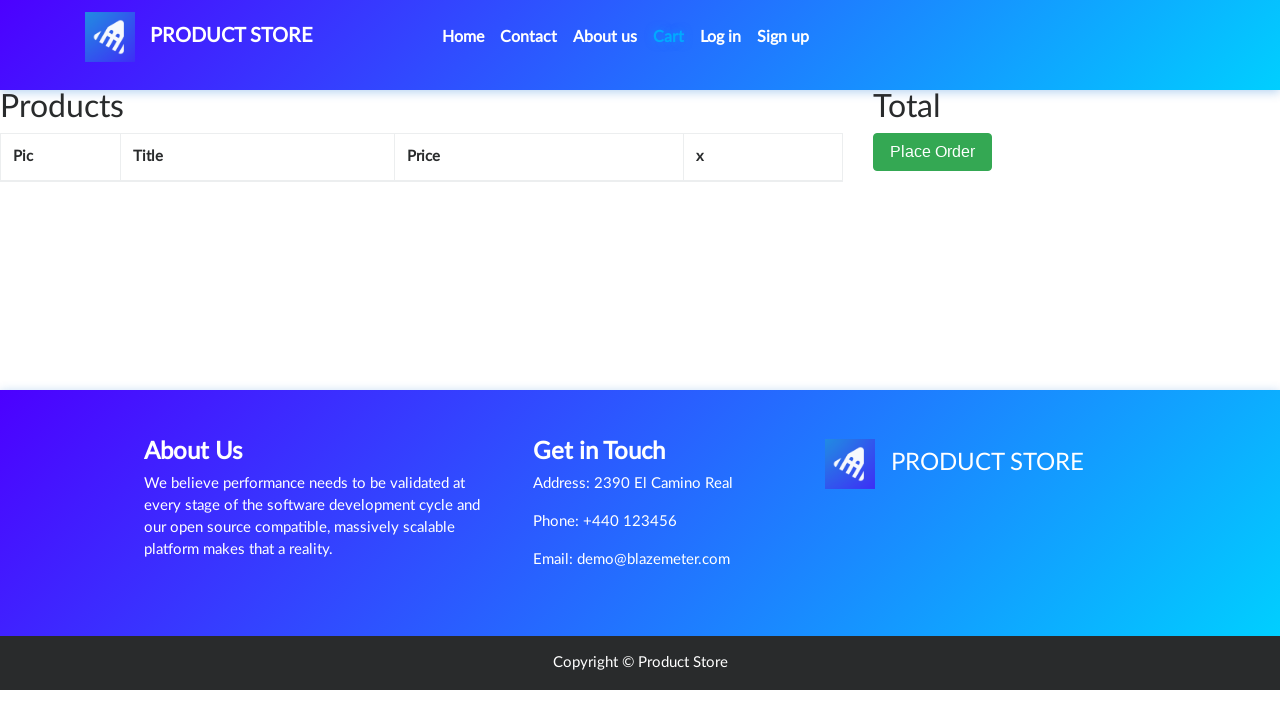

Cart page loaded with product visible
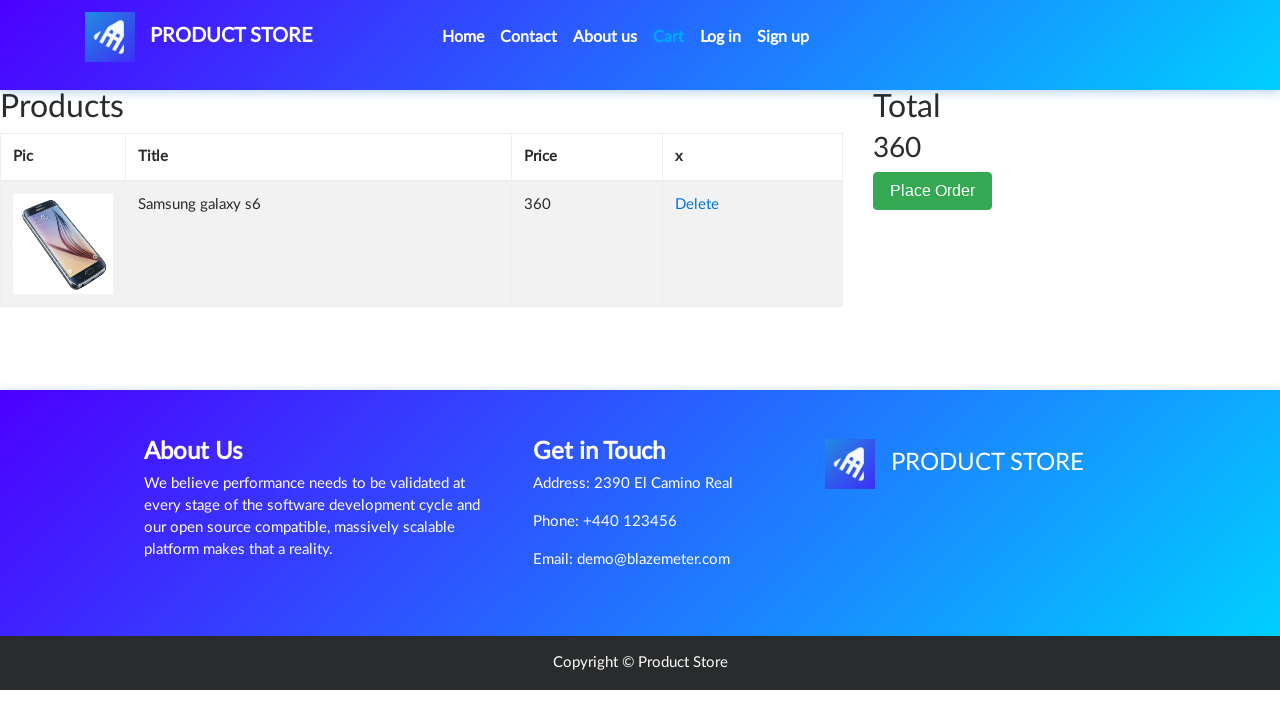

Clicked Place Order button at (933, 191) on button:has-text('Place Order')
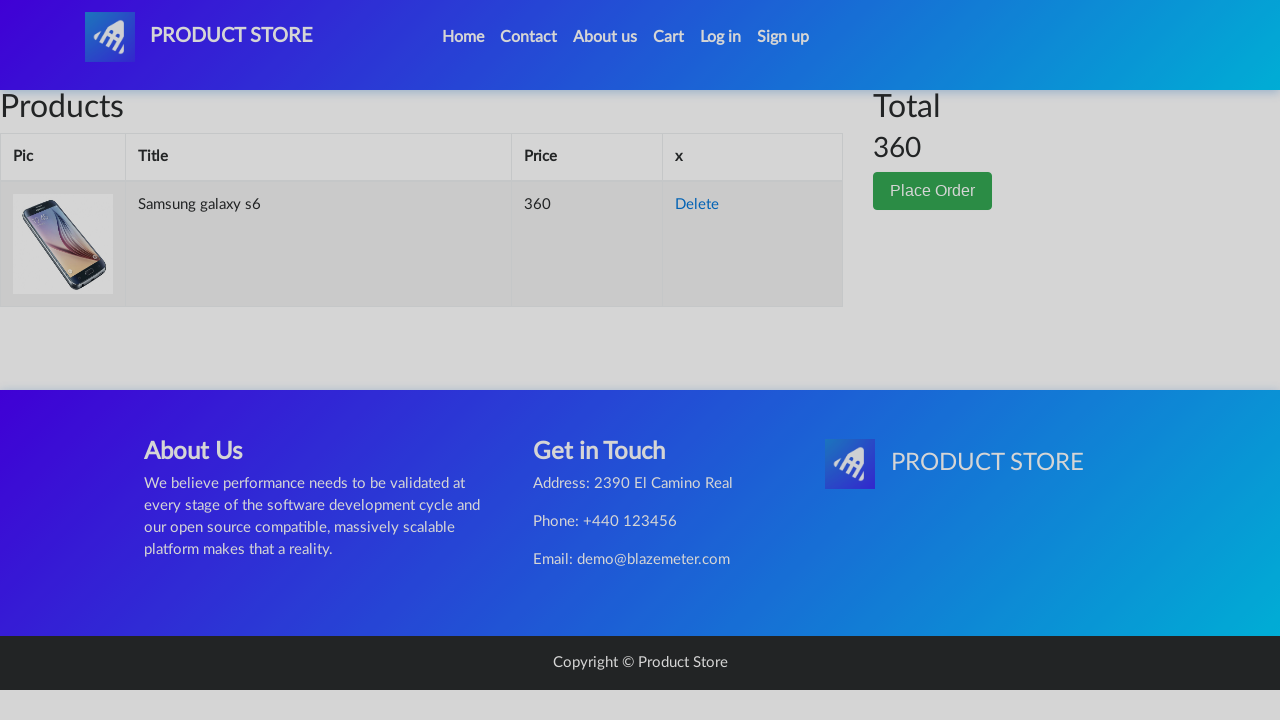

Order form modal appeared
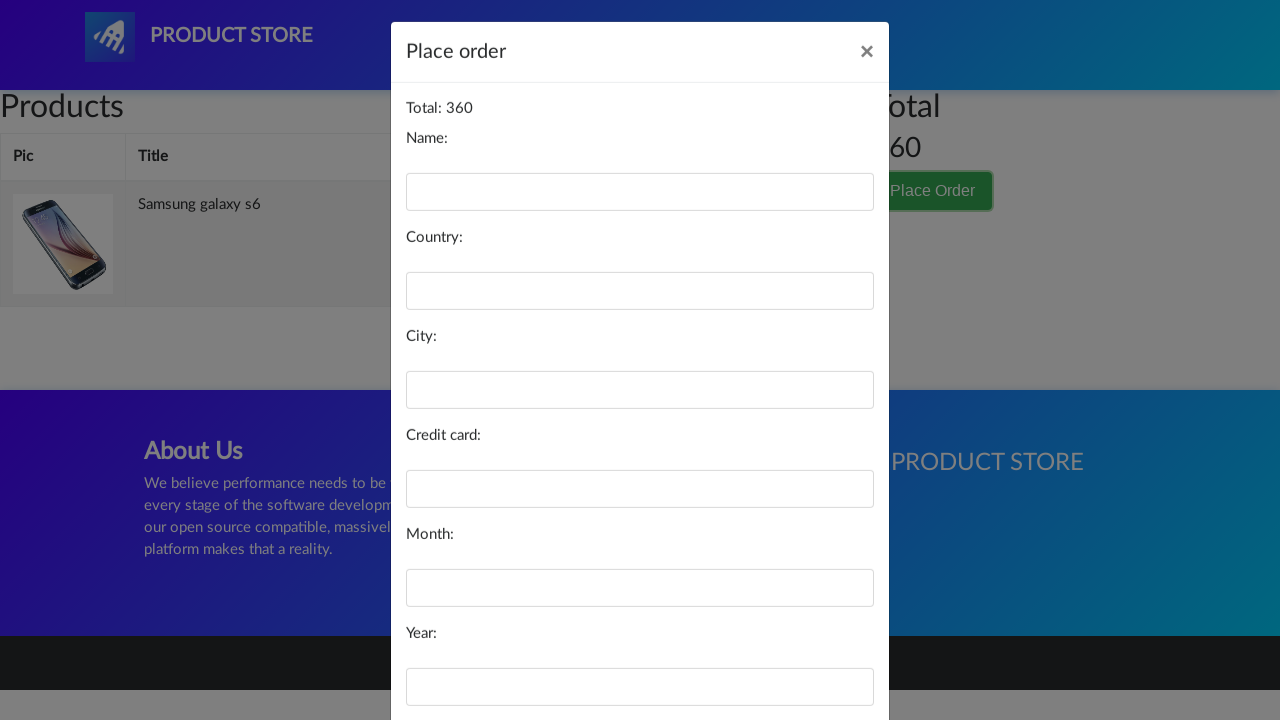

Filled in customer name: John Smith on #name
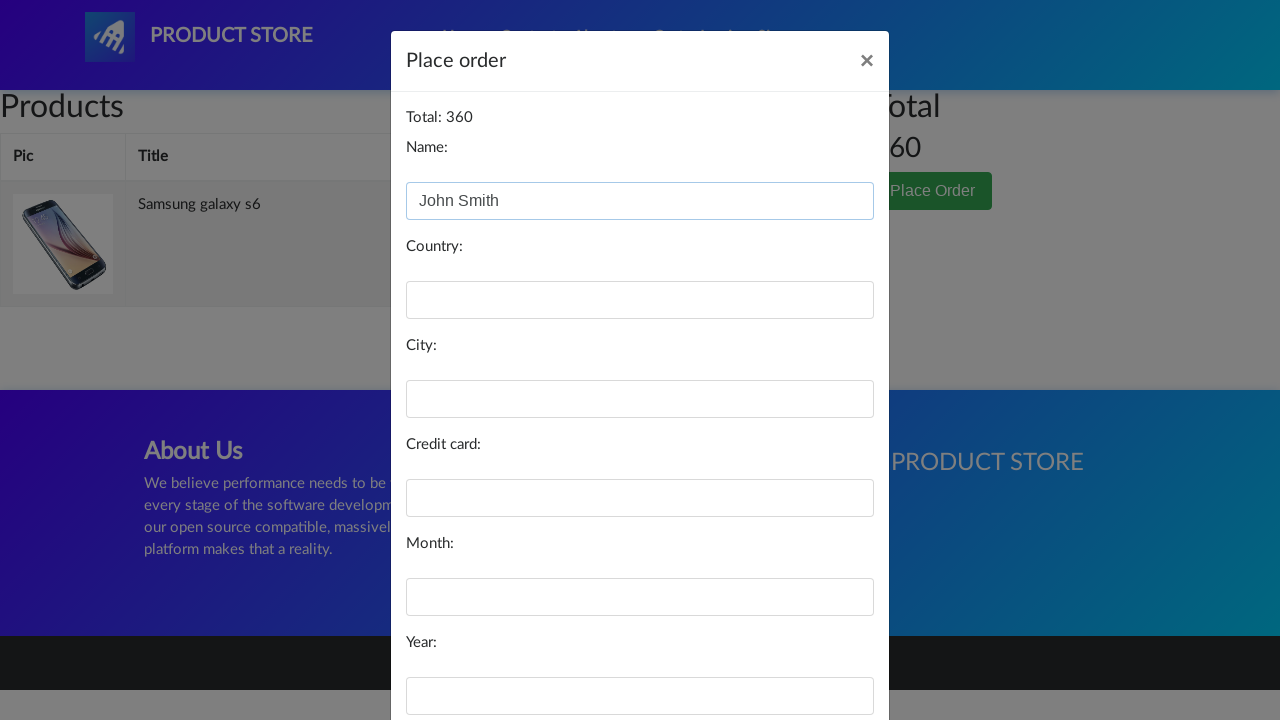

Filled in country: United States on #country
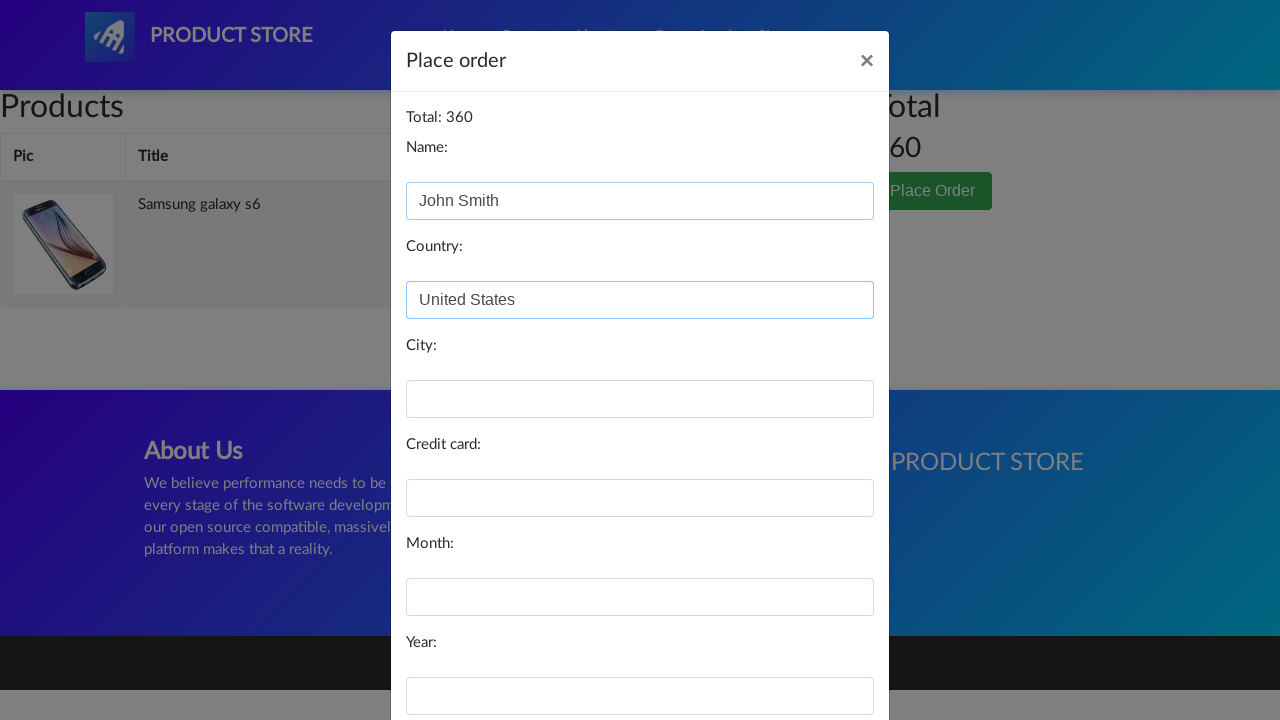

Filled in city: New York on #city
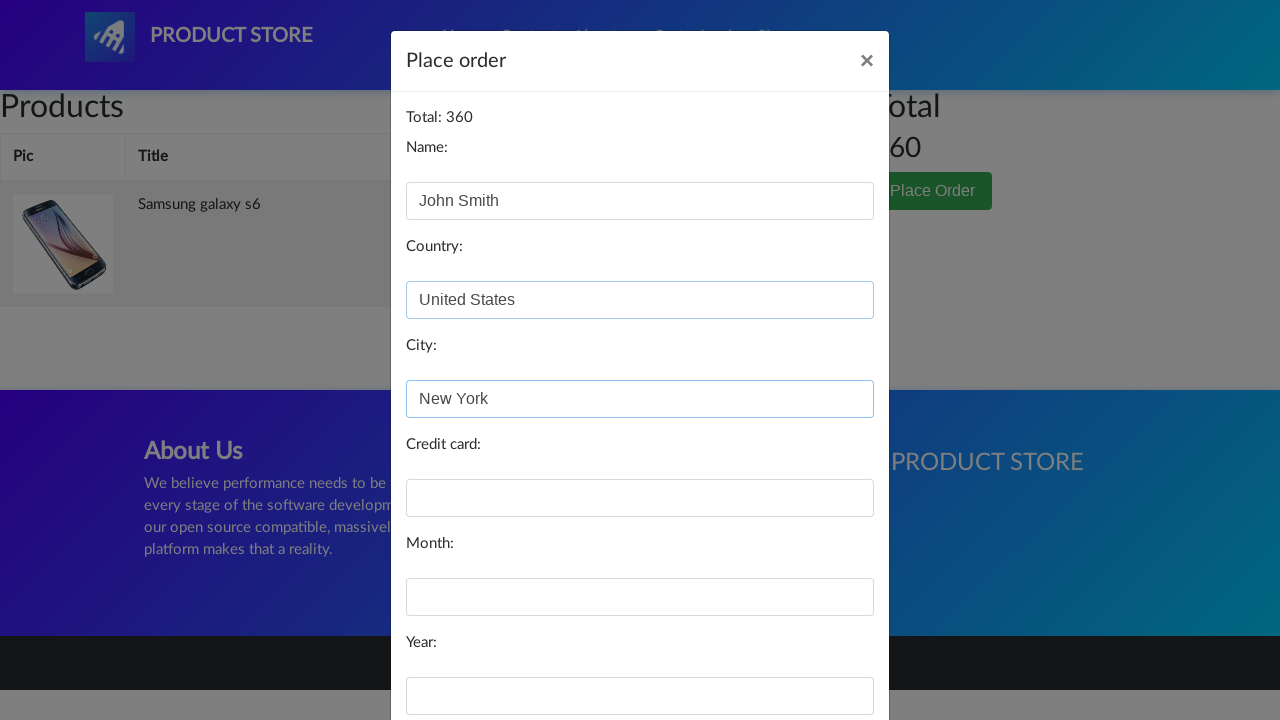

Filled in credit card number on #card
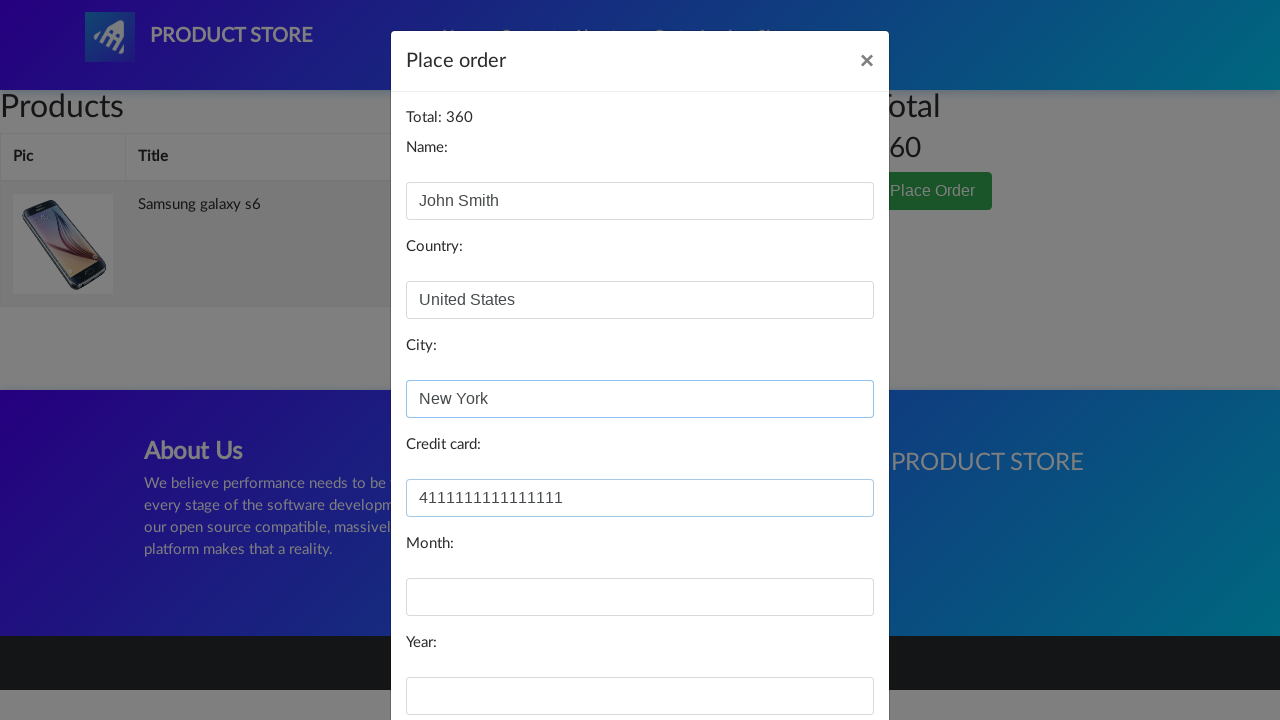

Filled in card expiry month: December on #month
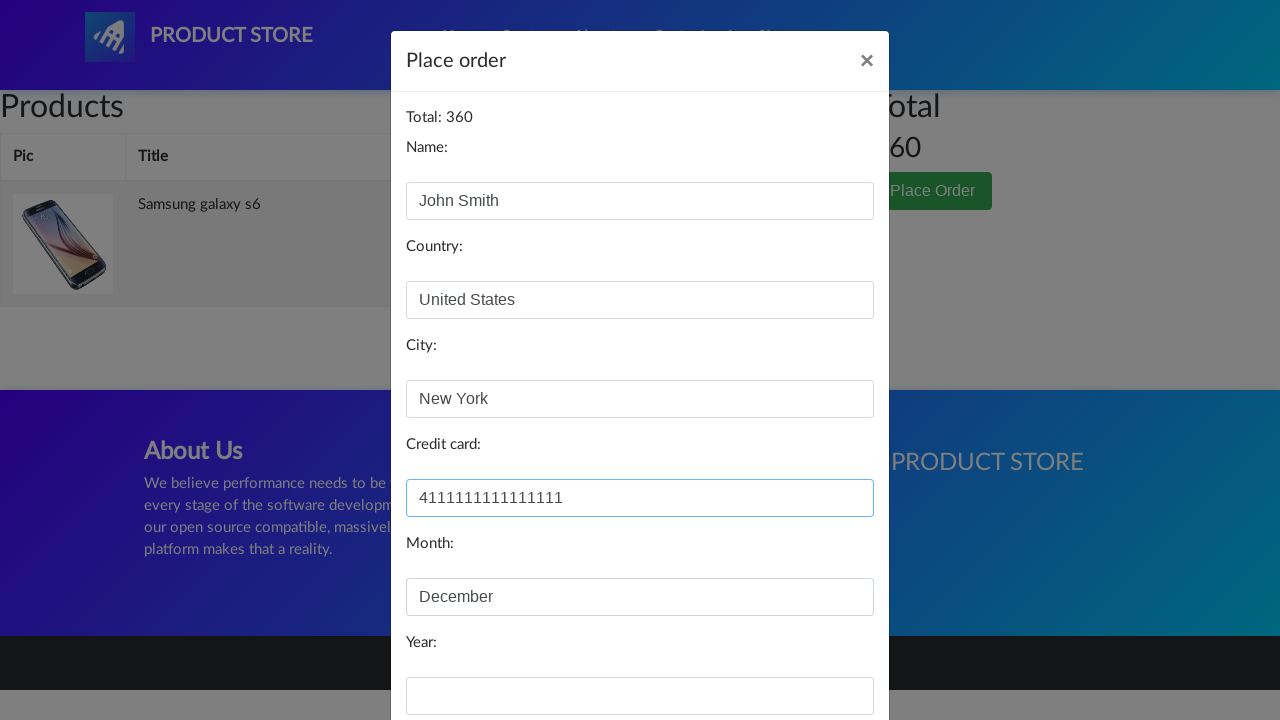

Filled in card expiry year: 2025 on #year
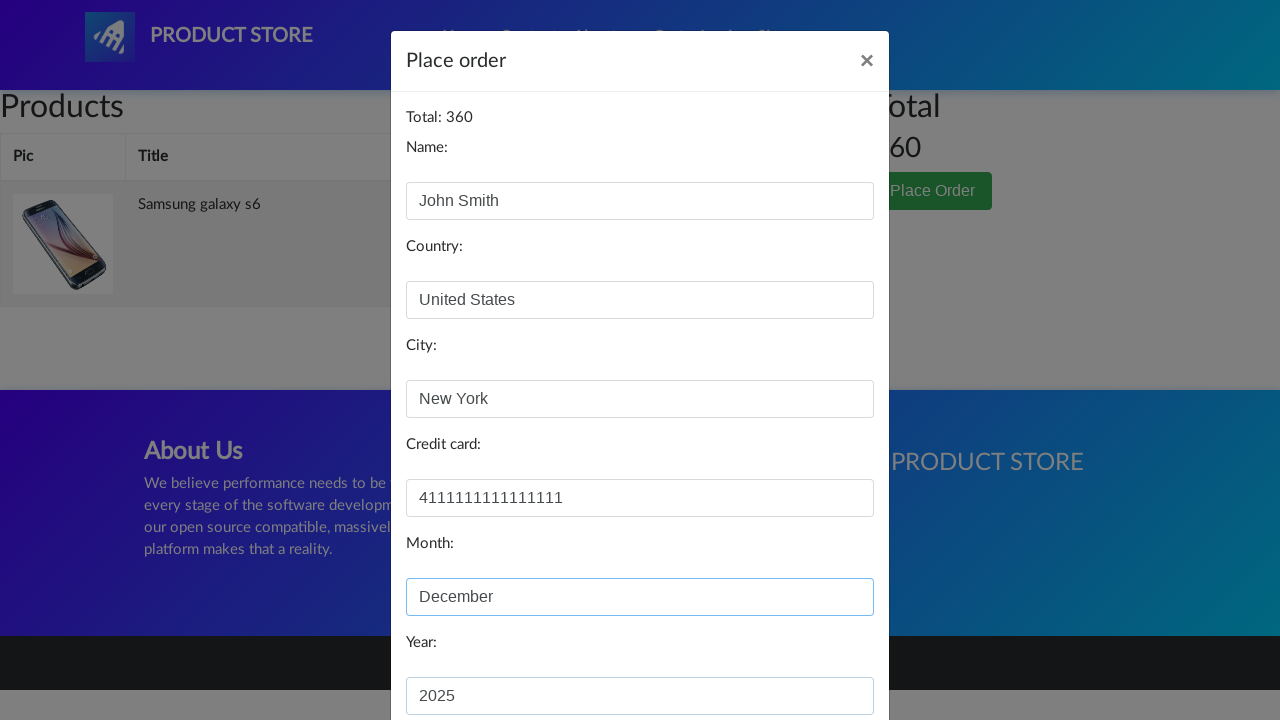

Clicked Purchase button to complete order at (823, 655) on button:has-text('Purchase')
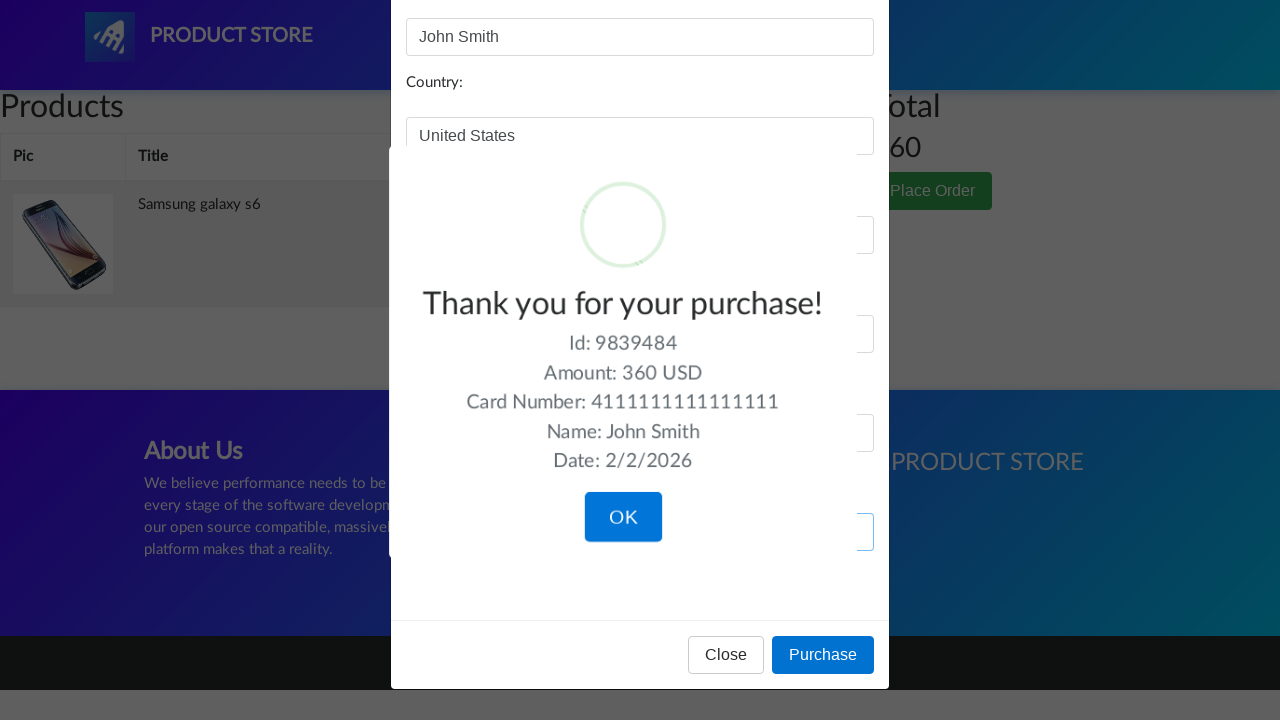

Order confirmation alert appeared
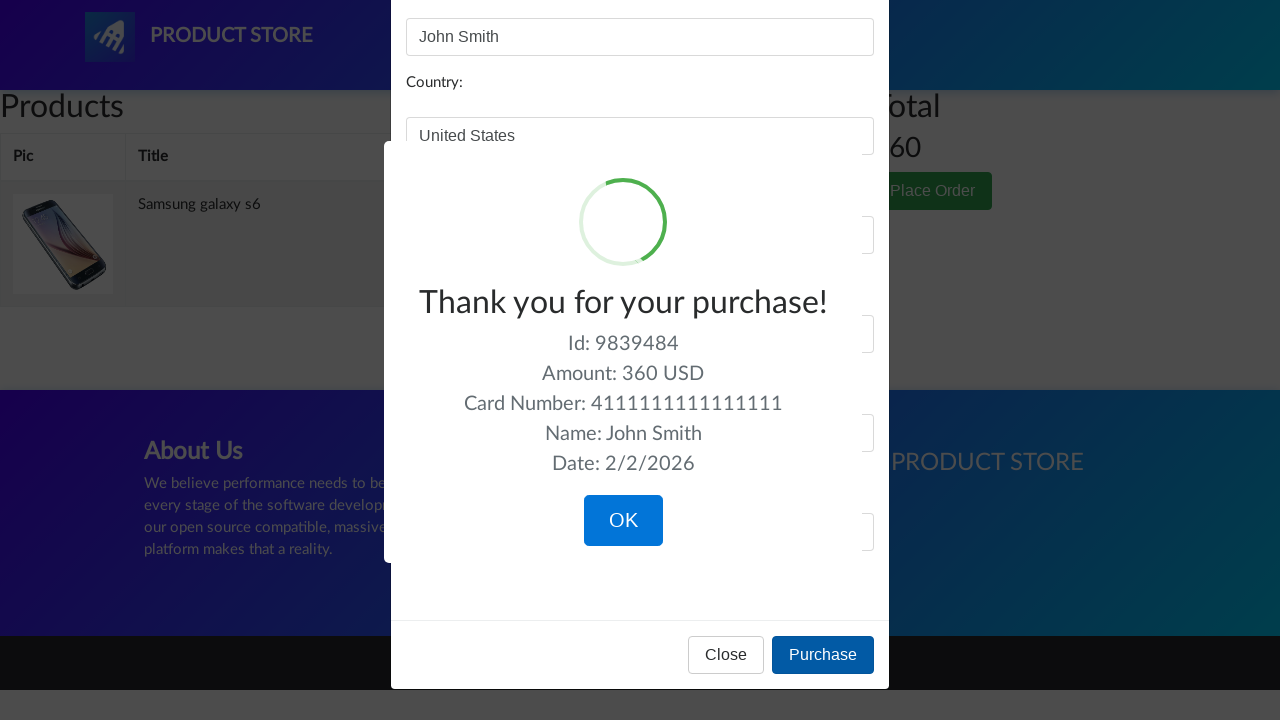

Clicked OK button to close confirmation at (623, 521) on .confirm
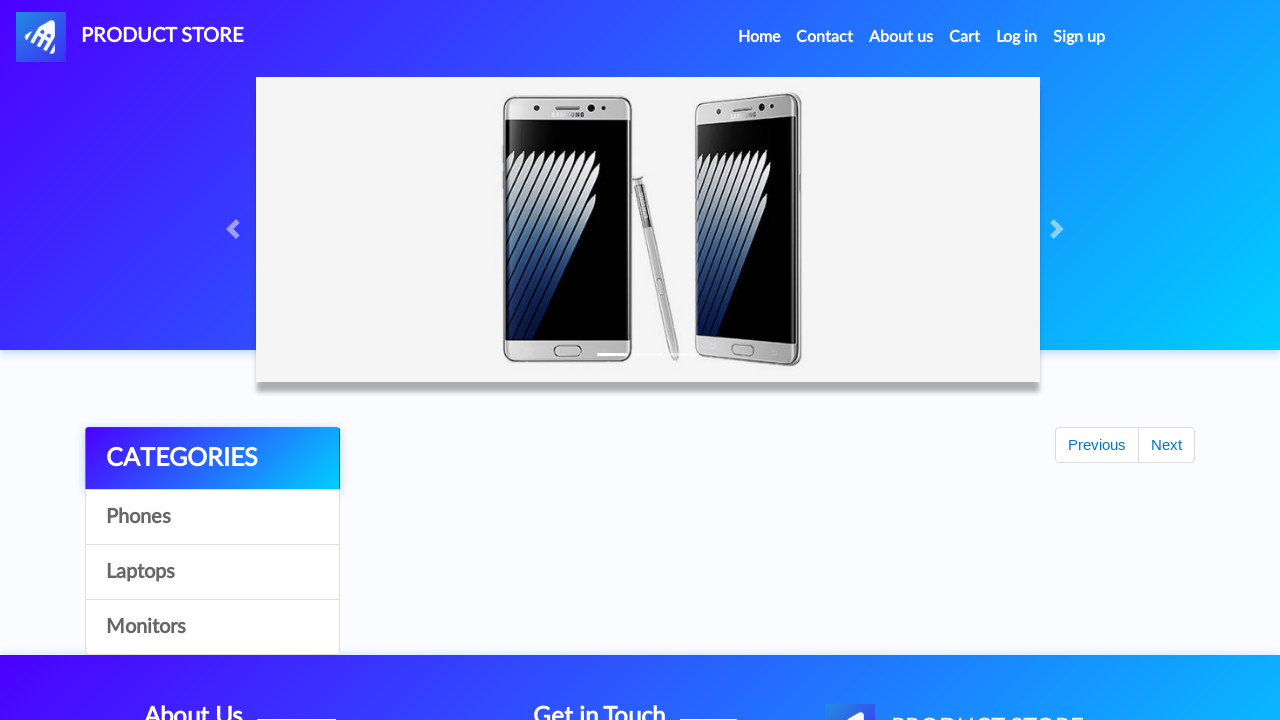

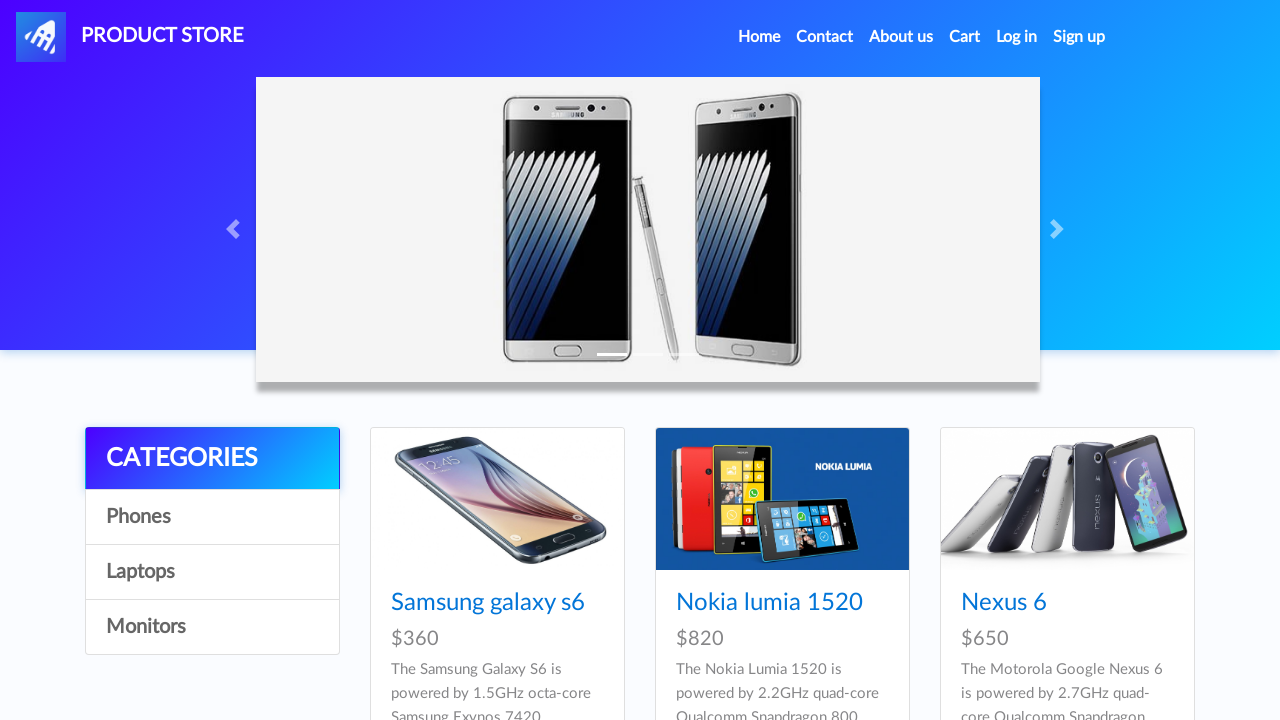